Navigates to Playwright homepage, clicks "Get started" link, and verifies the Installation heading is visible

Starting URL: https://playwright.dev/

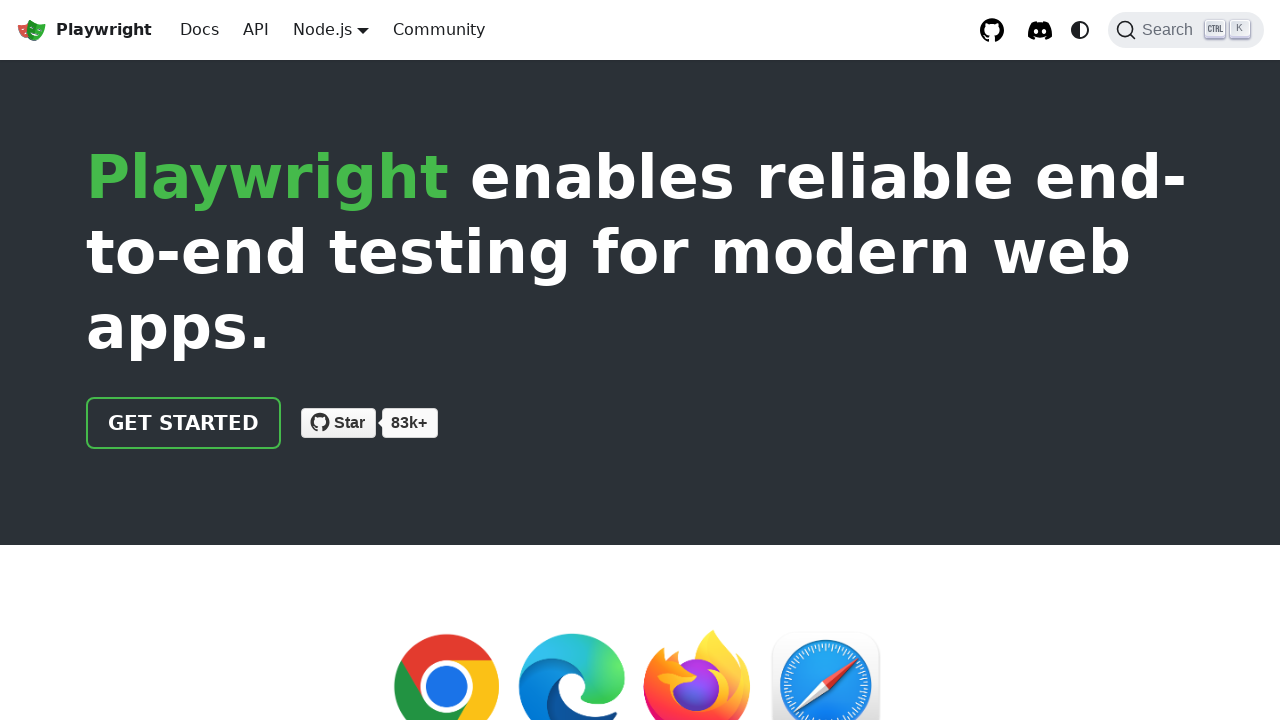

Clicked 'Get started' link at (184, 423) on internal:role=link[name="Get started"i]
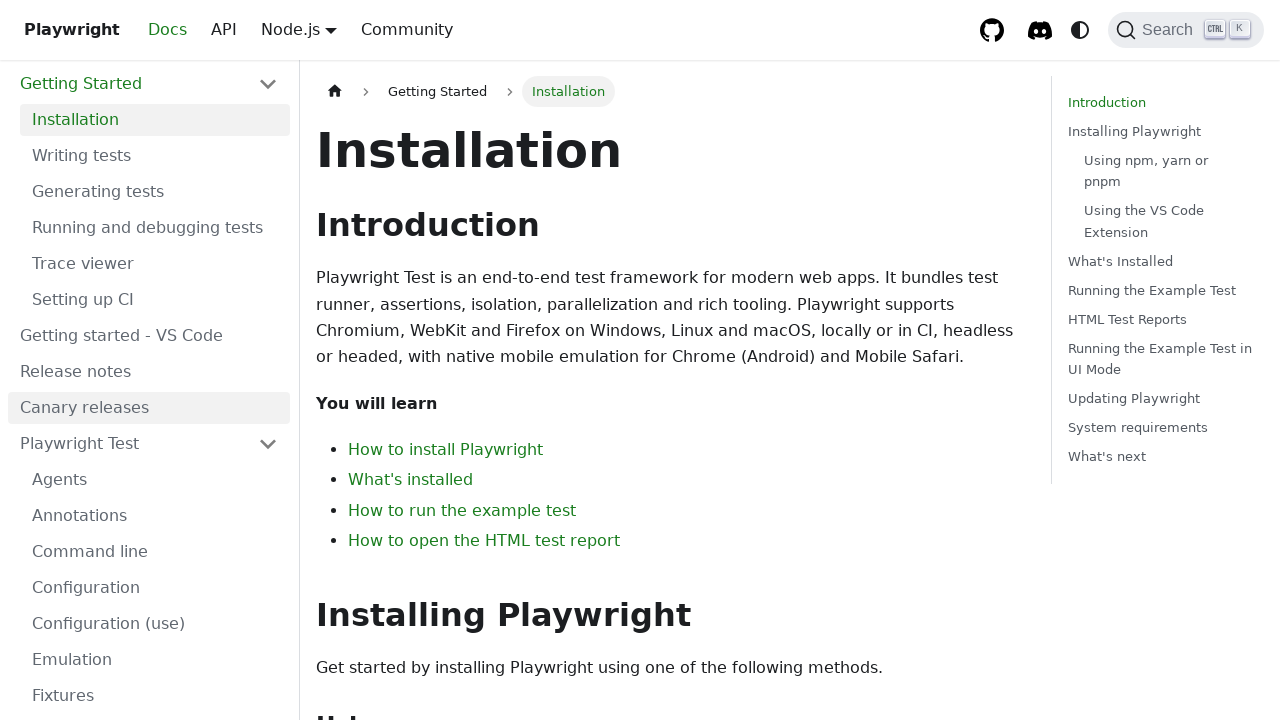

Installation heading is visible
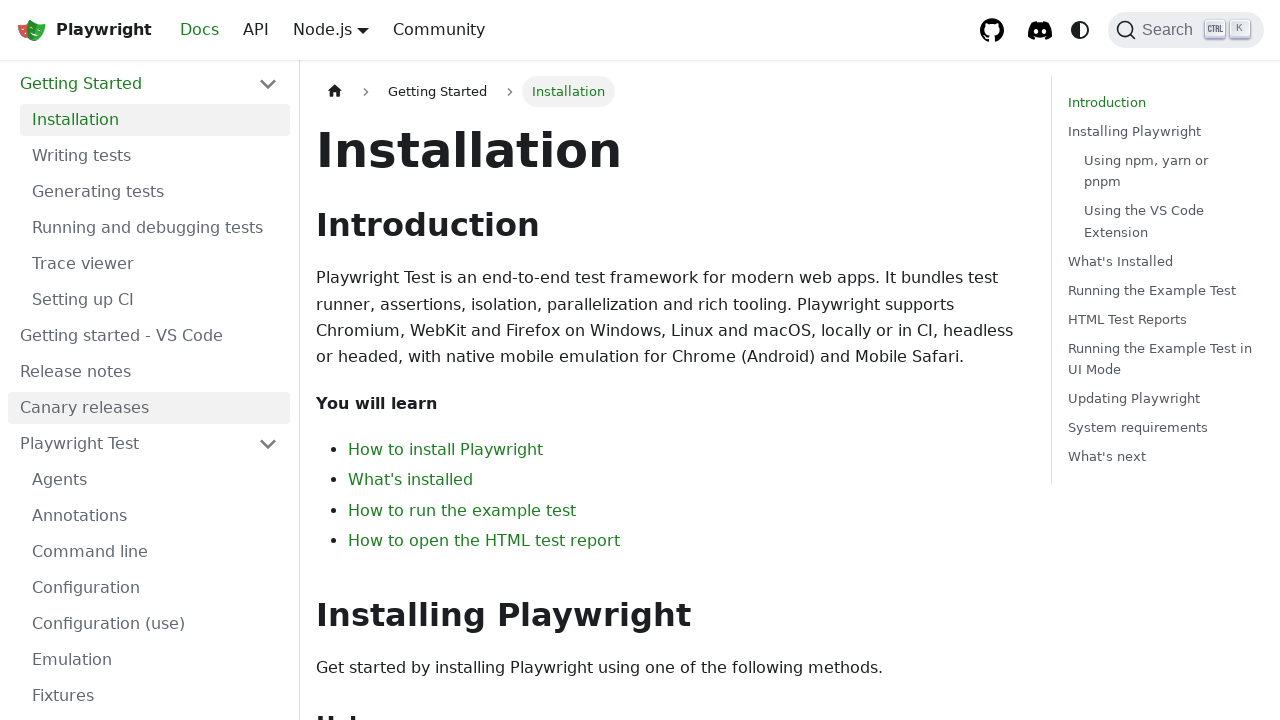

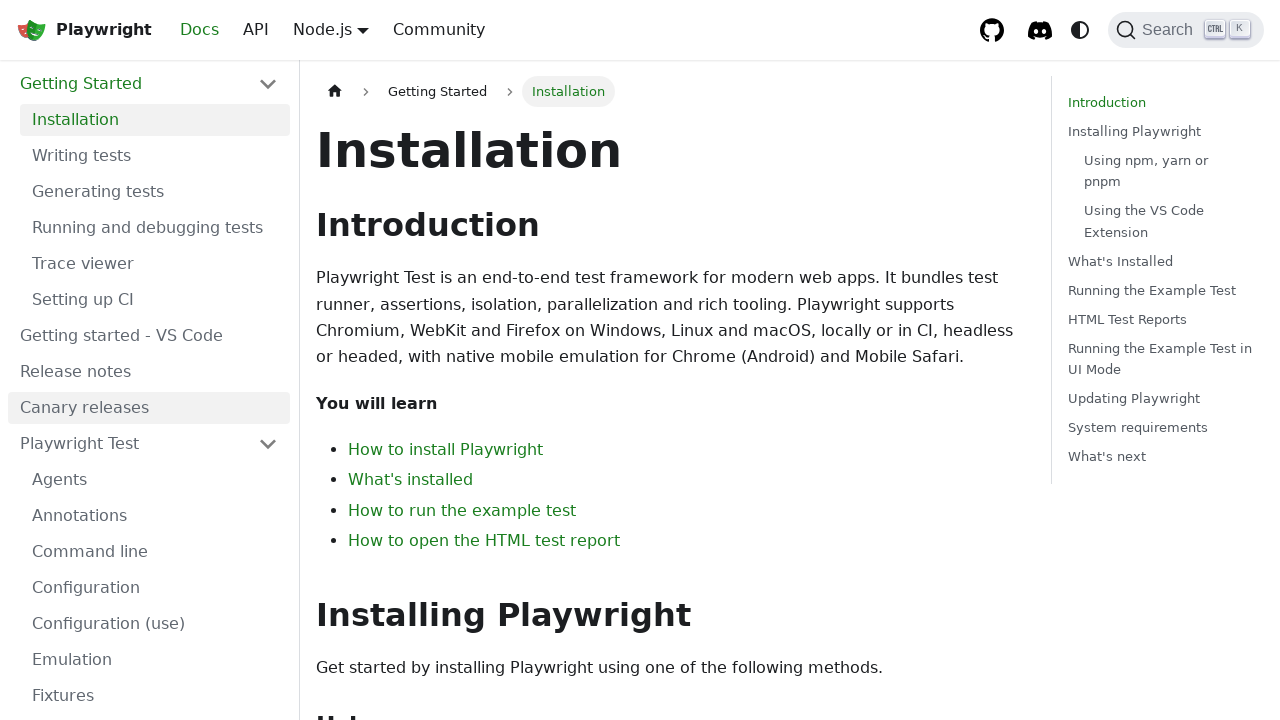